Tests form submission within an iframe by entering first and last name, submitting the form, and validating the result message

Starting URL: https://techglobal-training.com/frontend/iframes

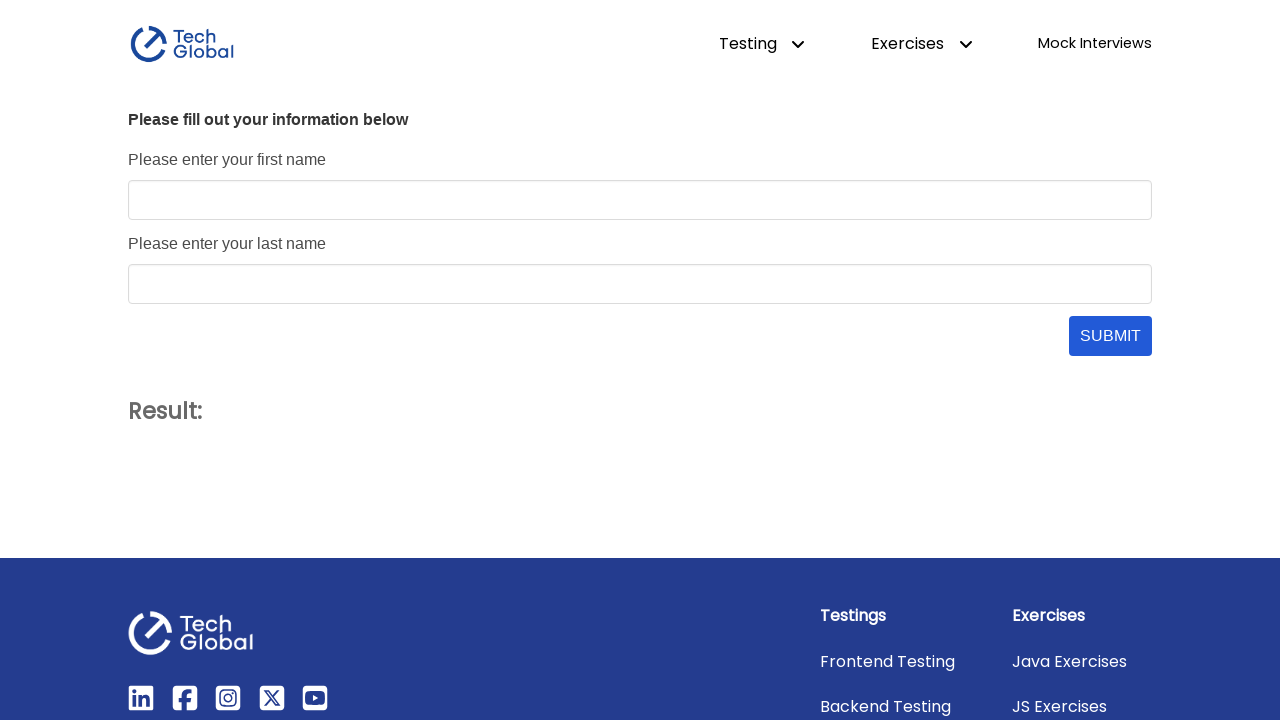

Switched to form_frame iframe
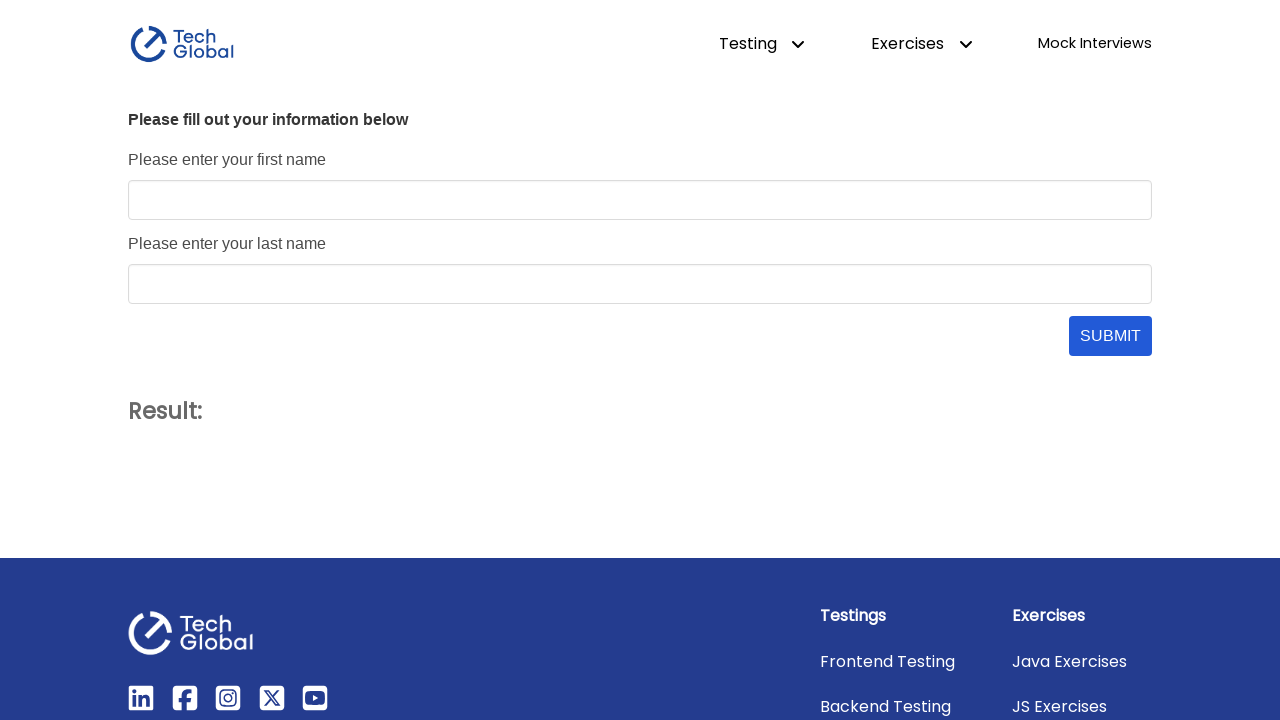

Entered 'John' in first name field on #first_name
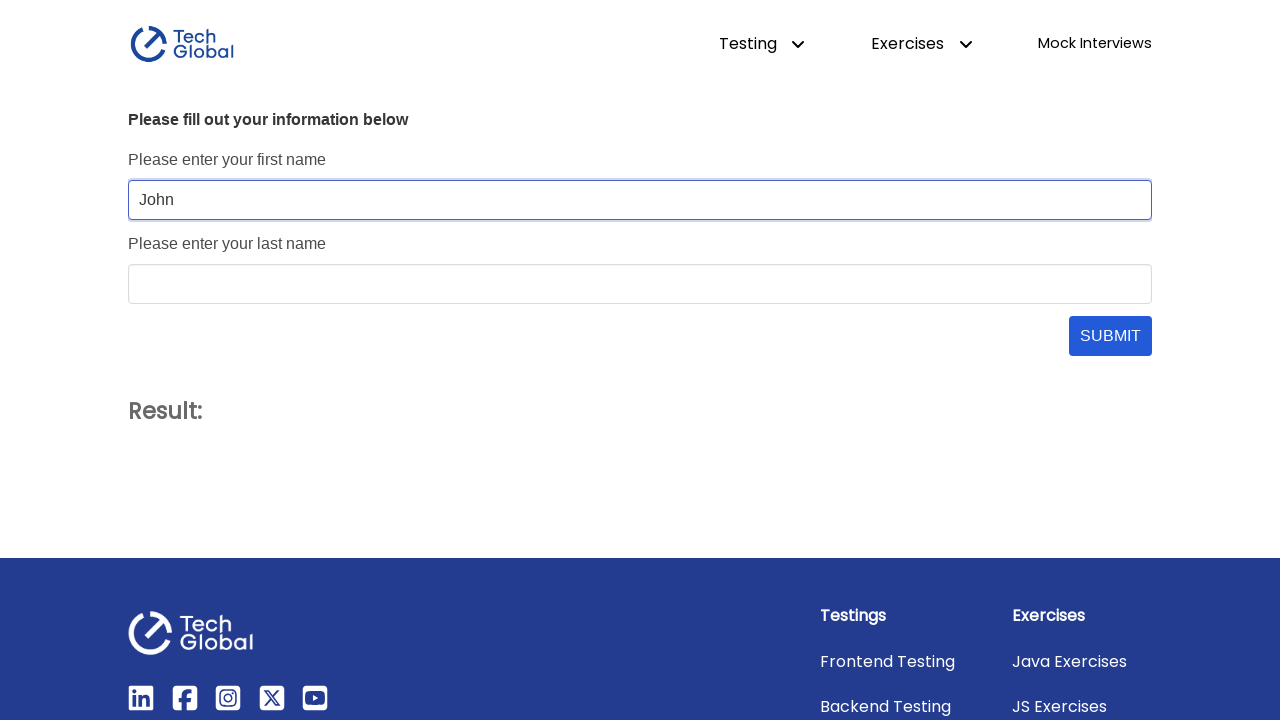

Entered 'Doe' in last name field on #last_name
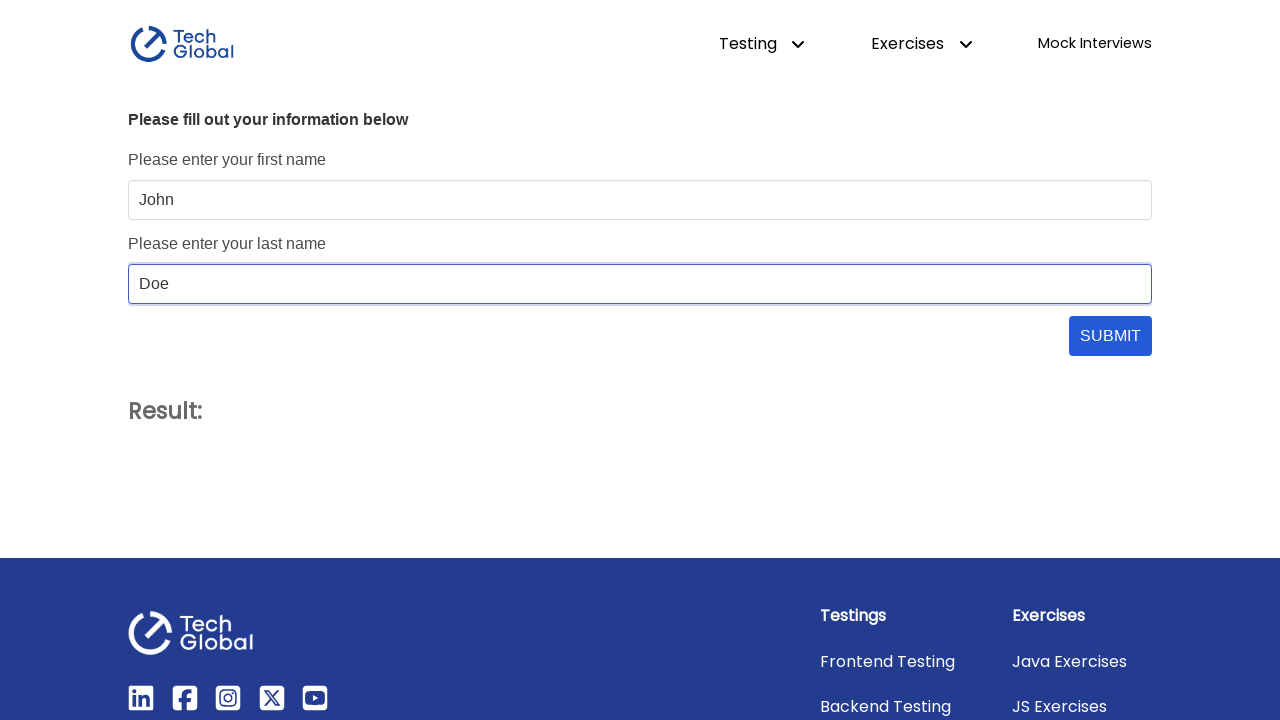

Clicked submit button to submit the form at (1110, 336) on #submit
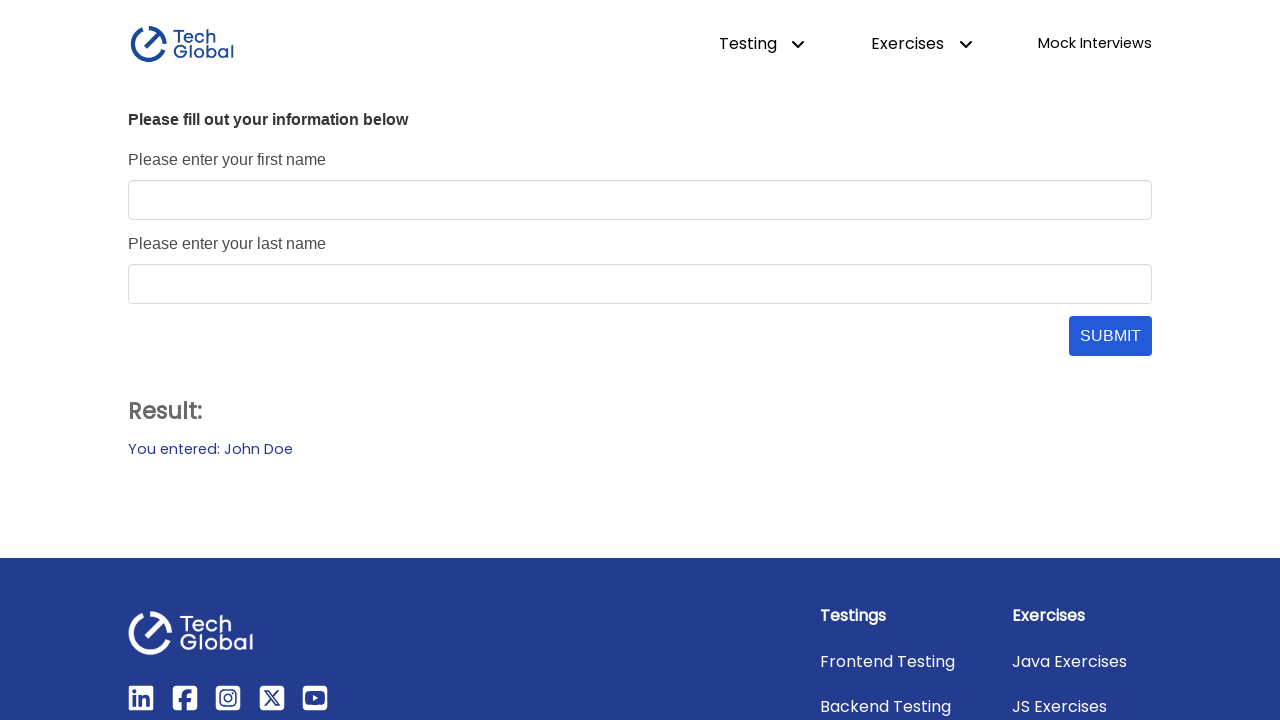

Located result element on main page
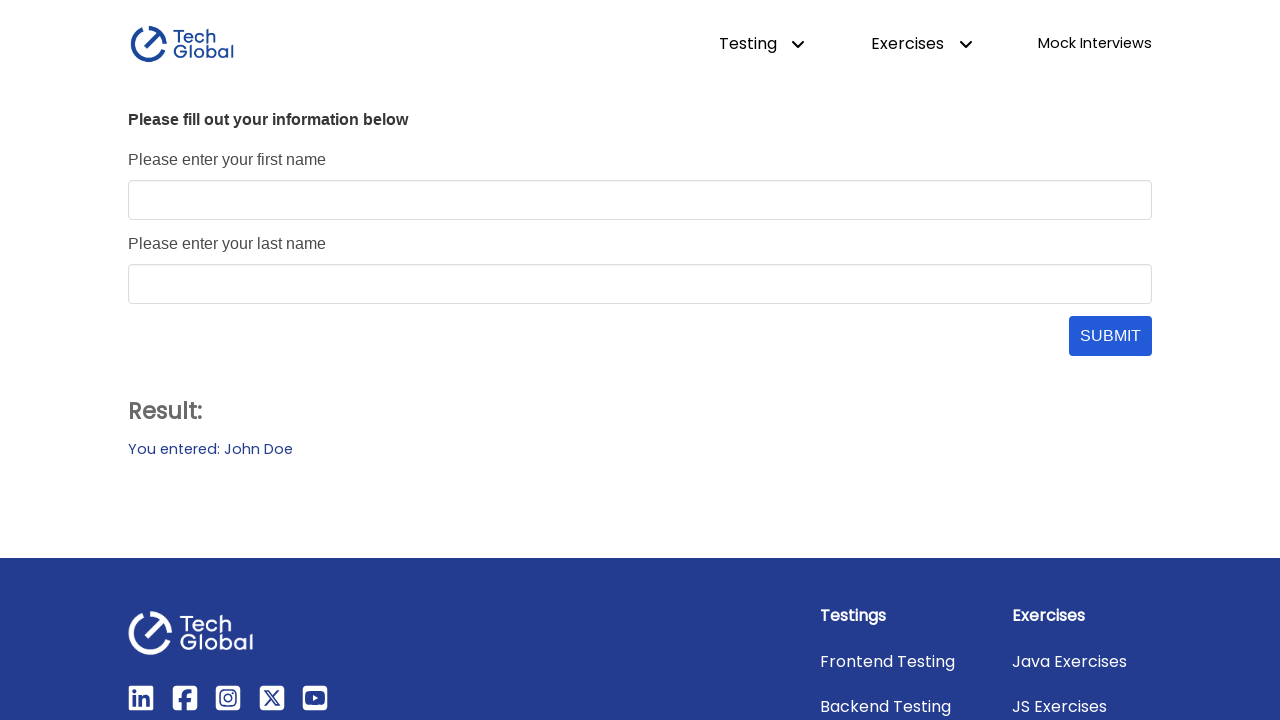

Verified result element is visible
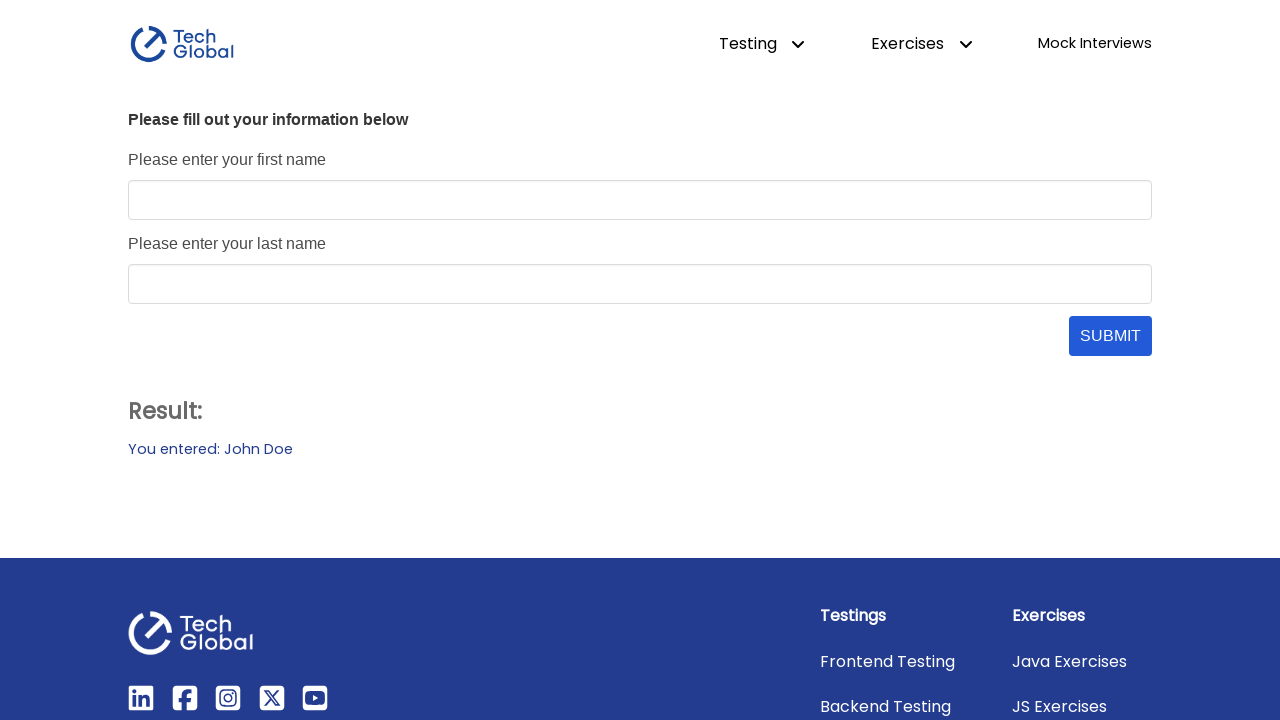

Verified result message displays 'You entered: John Doe'
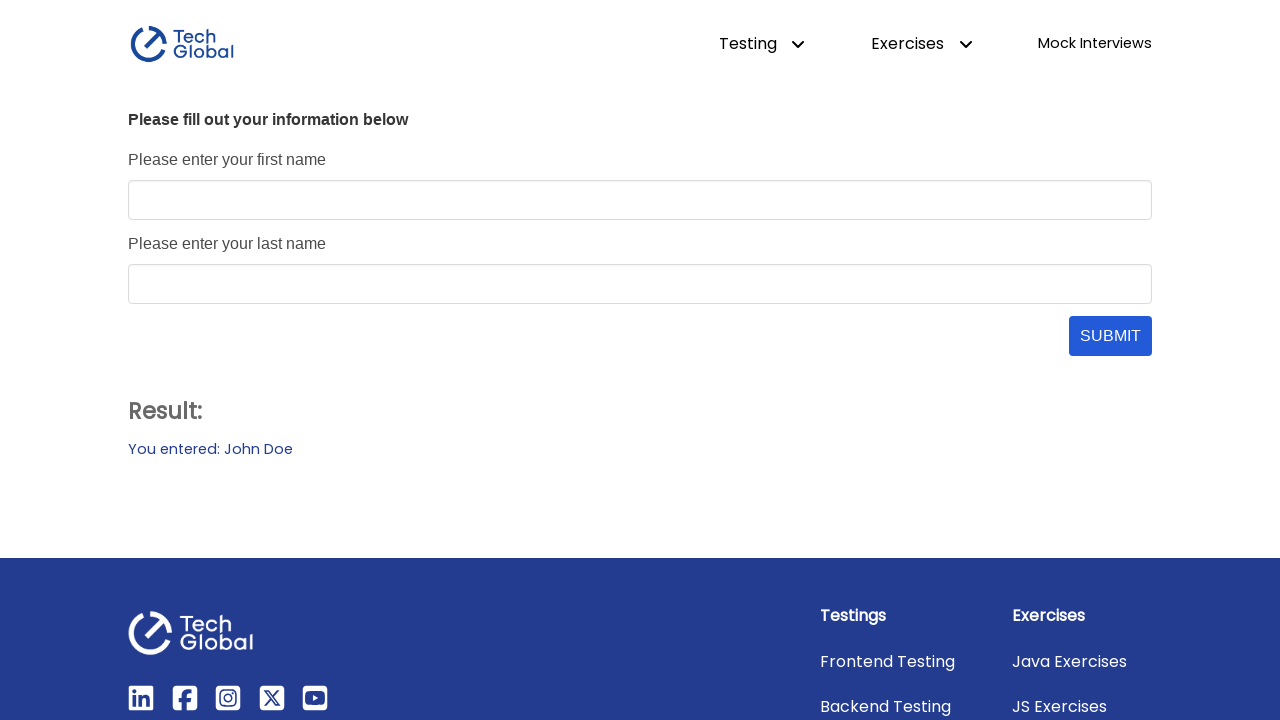

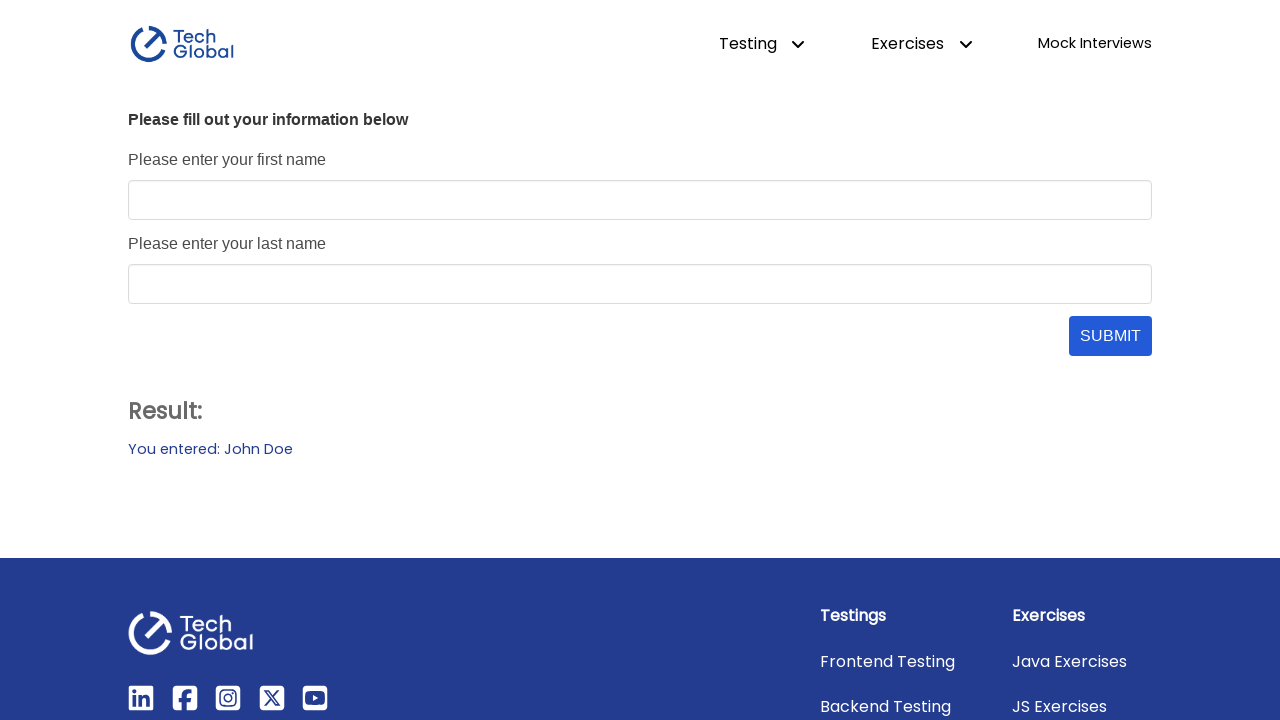